Tests Airbnb search functionality by entering a destination (Mumbai) into the search field

Starting URL: https://www.airbnb.co.in/

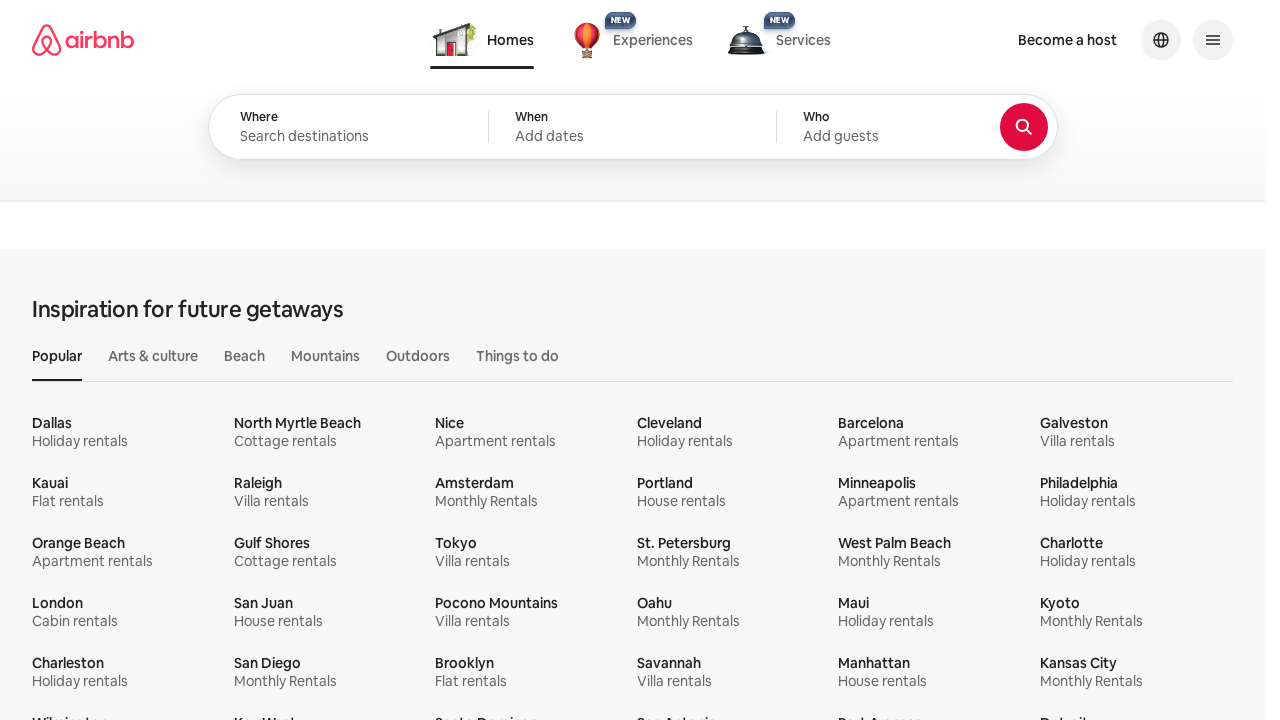

Search input field loaded and available
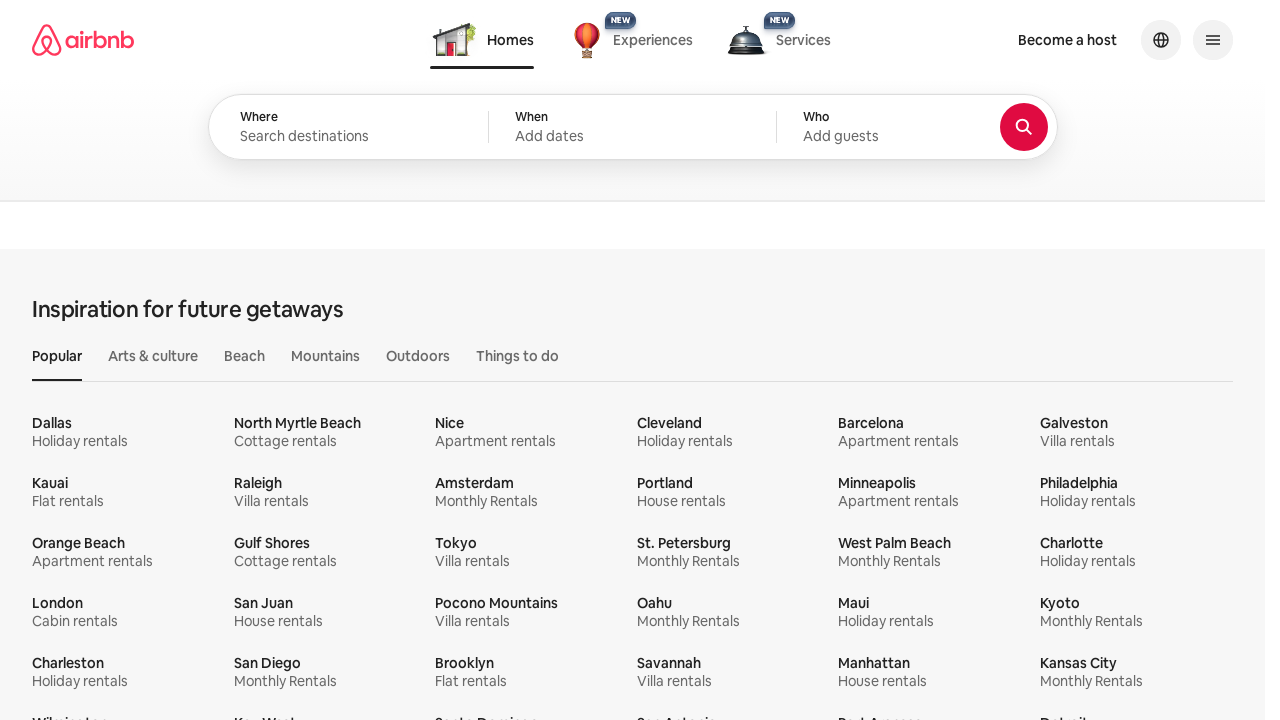

Entered 'Mumbai' as destination in search field on input[name='query']
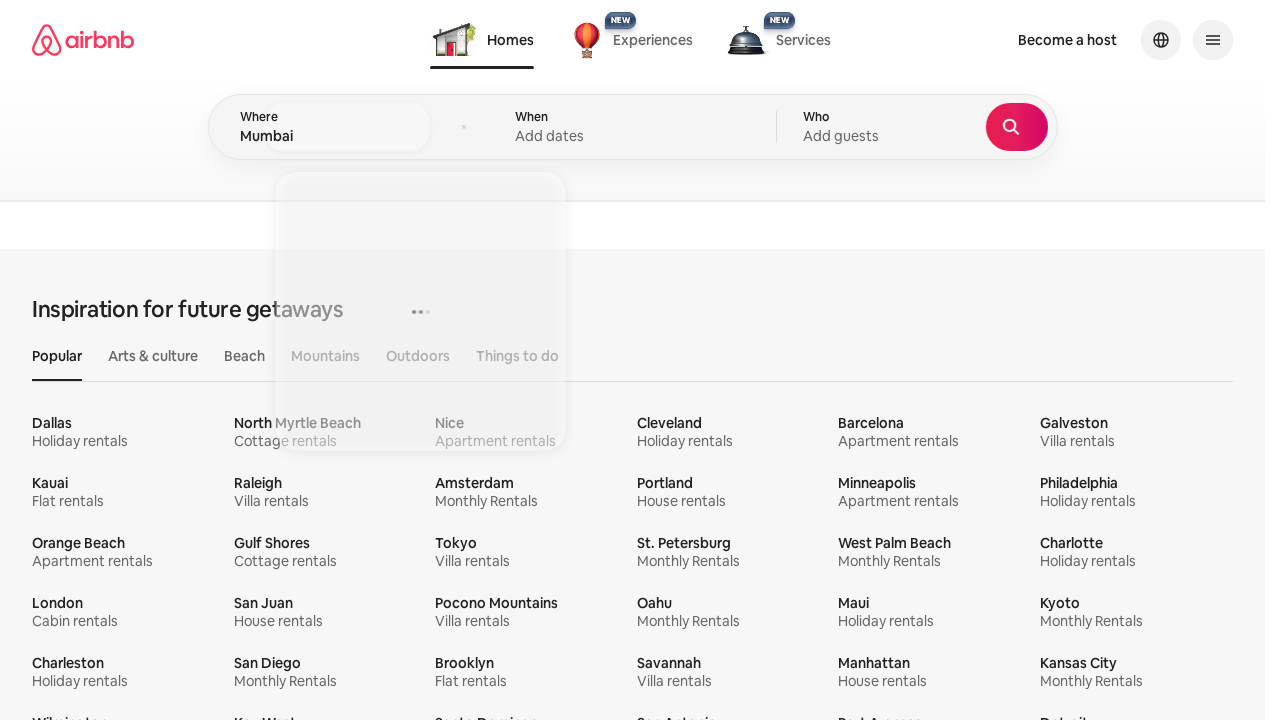

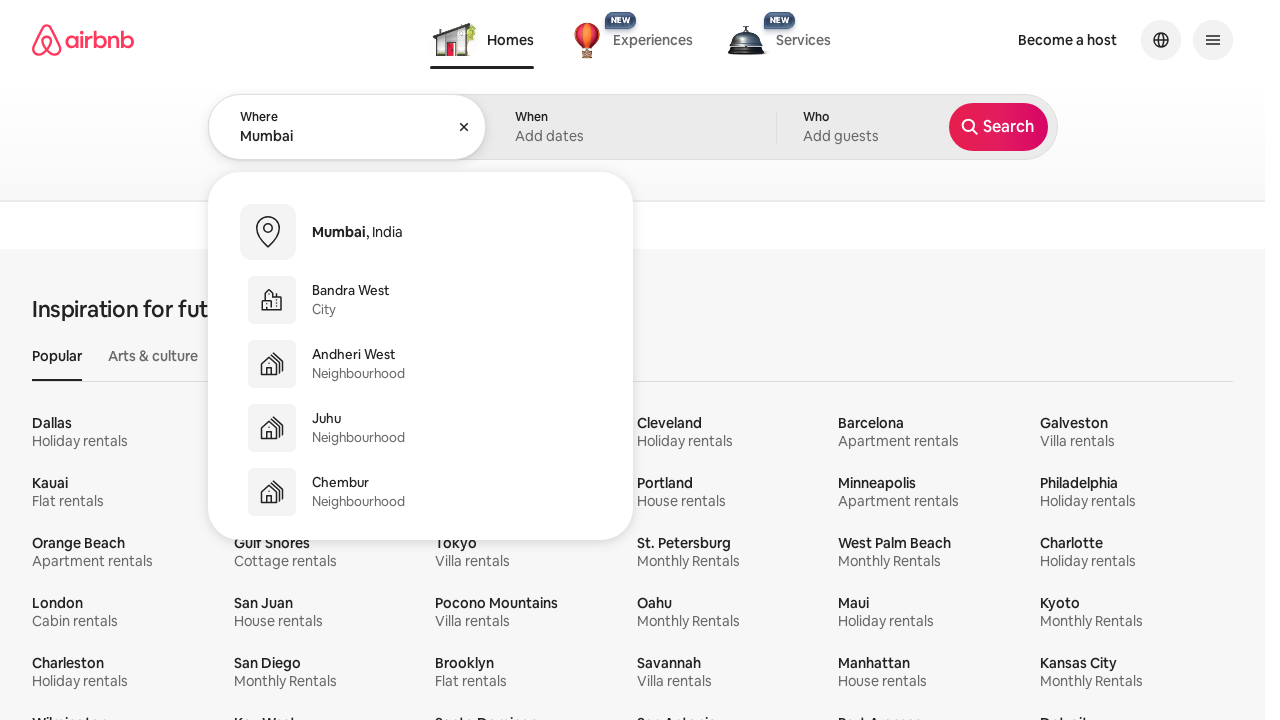